Tests that navigation links on the Ultimate QA website are functional by clicking each main navigation link (Services, About, Blog, Newsletter) and verifying the correct page loads.

Starting URL: https://ultimateqa.com/automation/

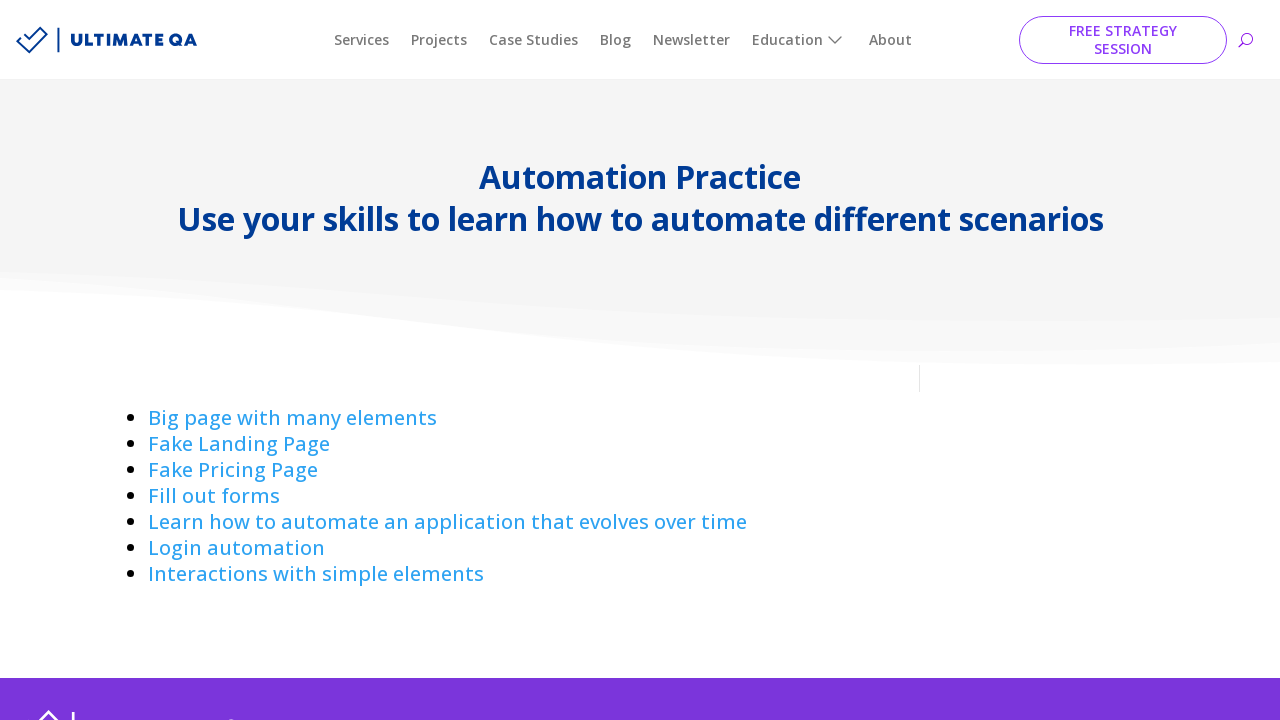

Clicked Services/Consulting navigation link at (362, 40) on a:has-text("Services"), a:has-text("Consulting")
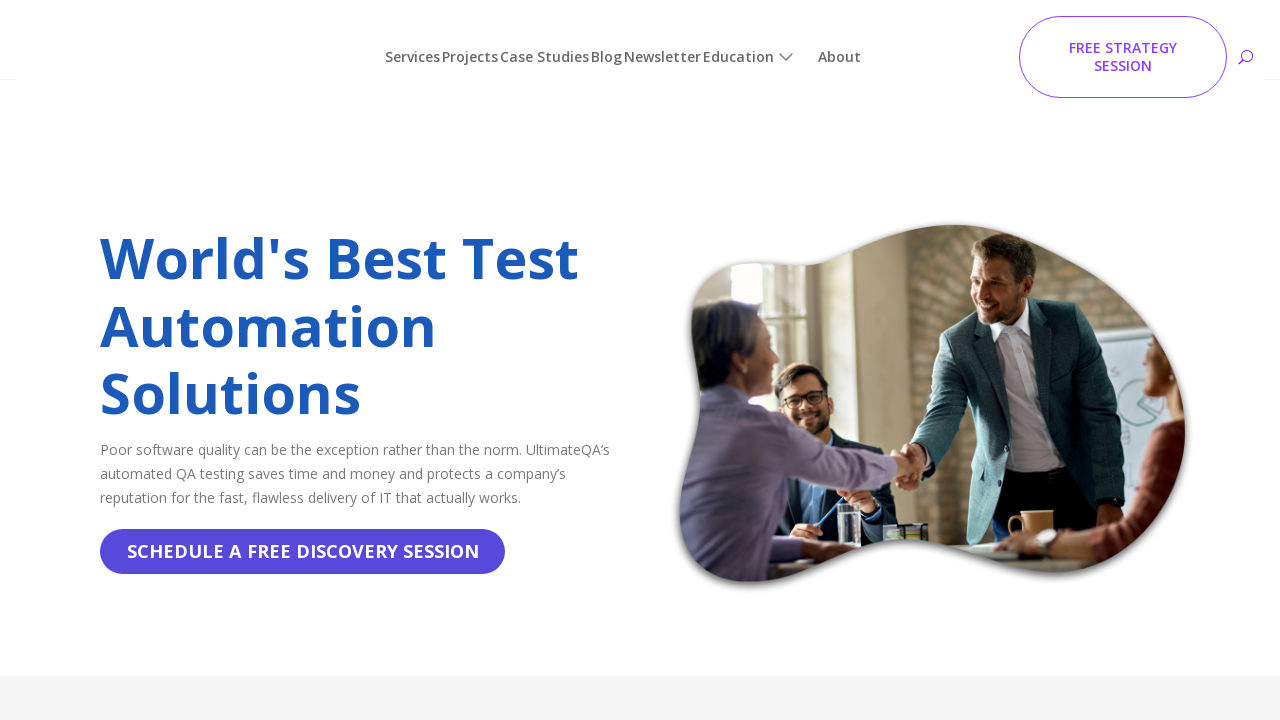

Verified navigation to Consulting page
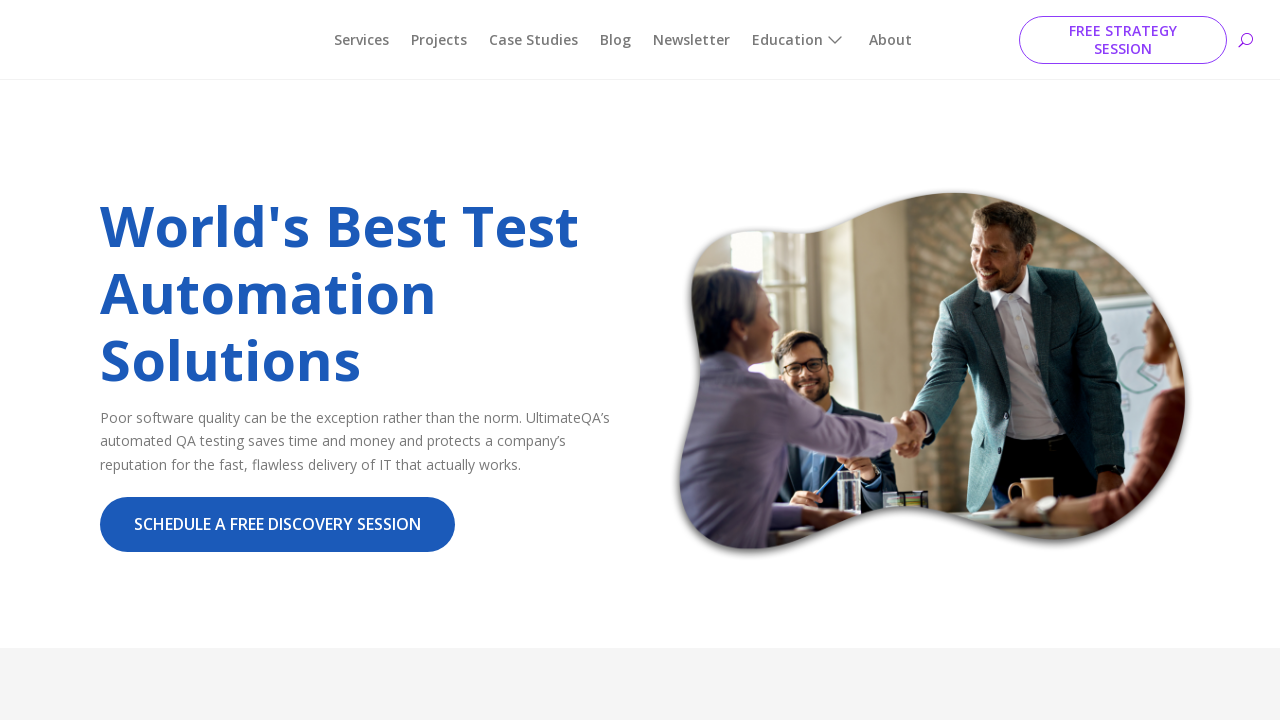

Navigated back to Automation page
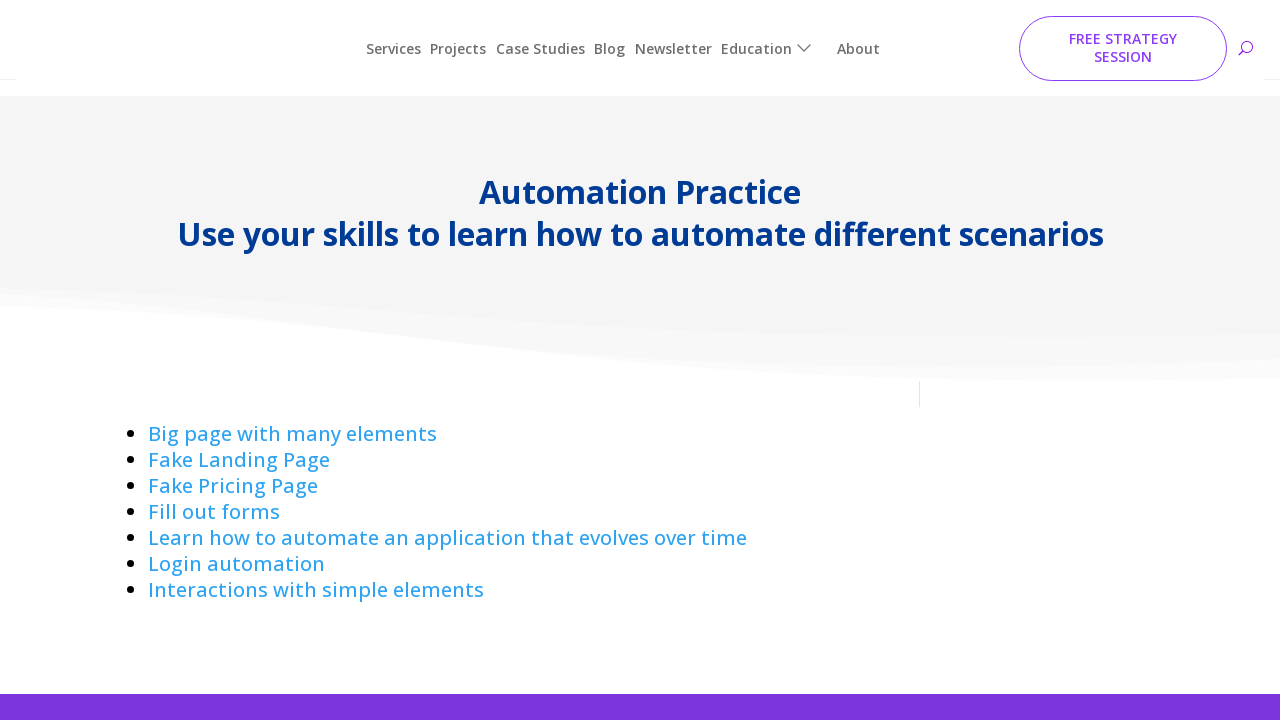

Clicked About navigation link at (890, 40) on a:has-text("About")
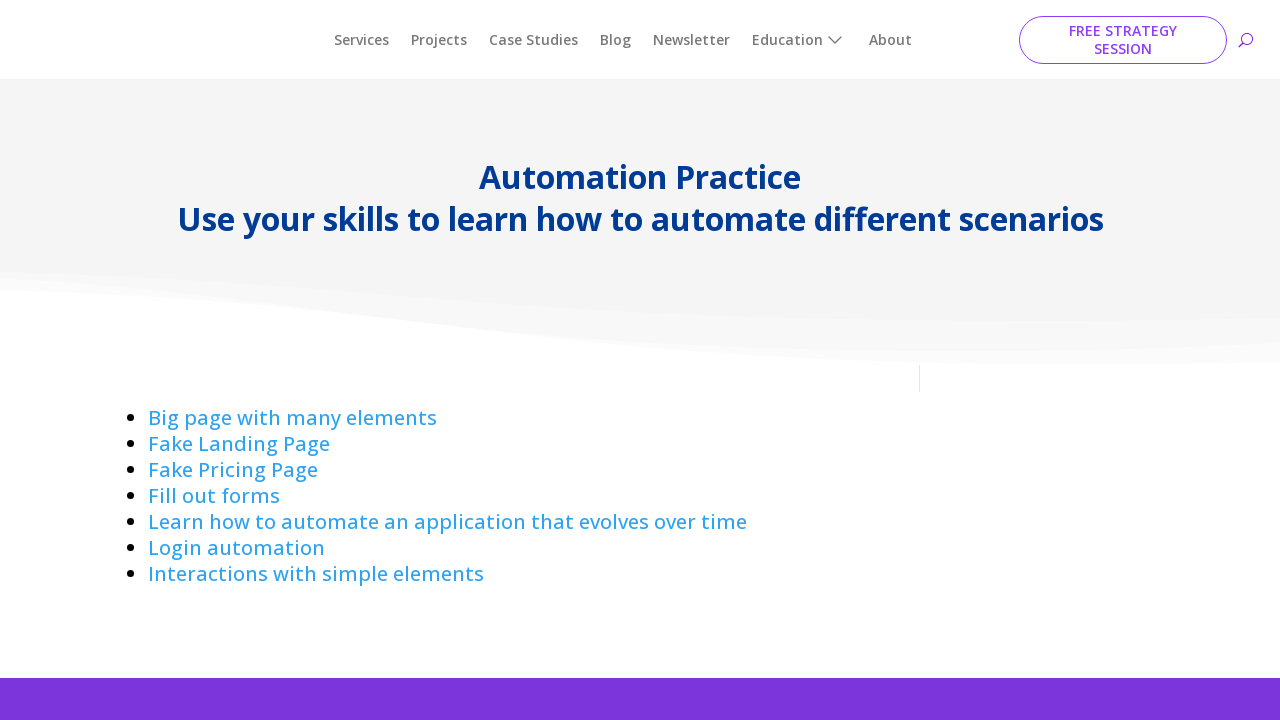

Verified navigation to About page
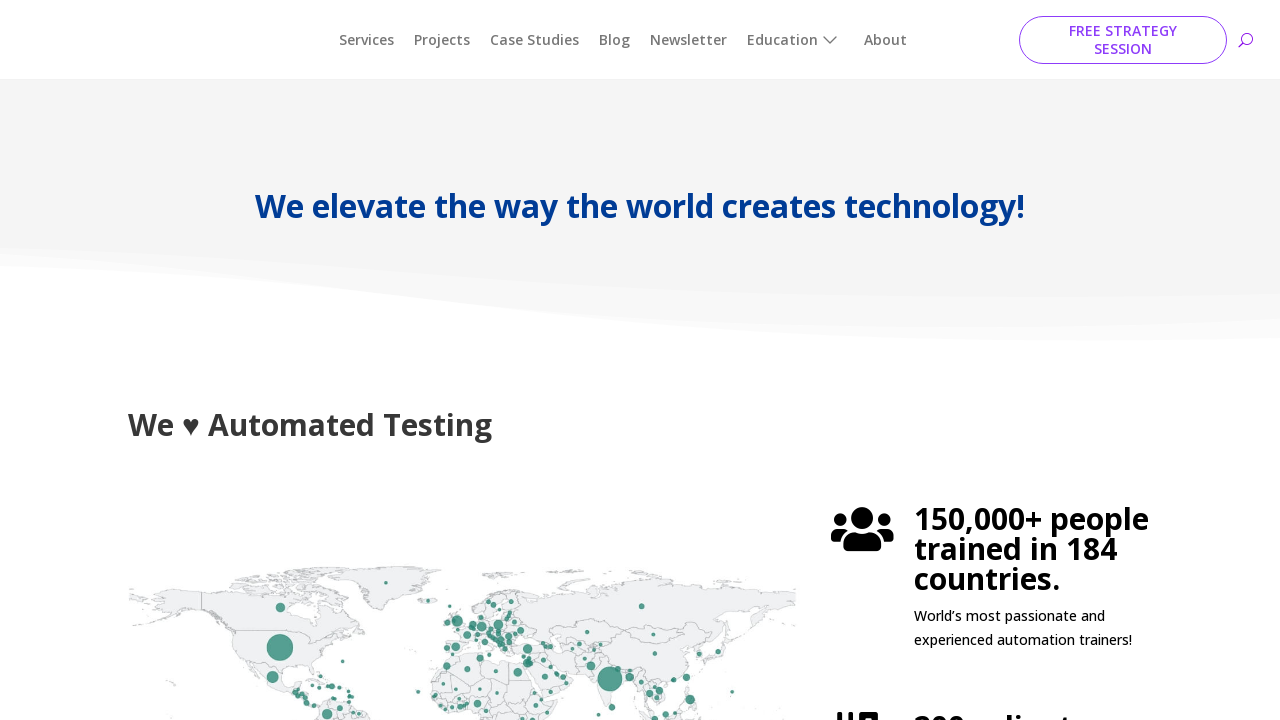

Navigated back to Automation page
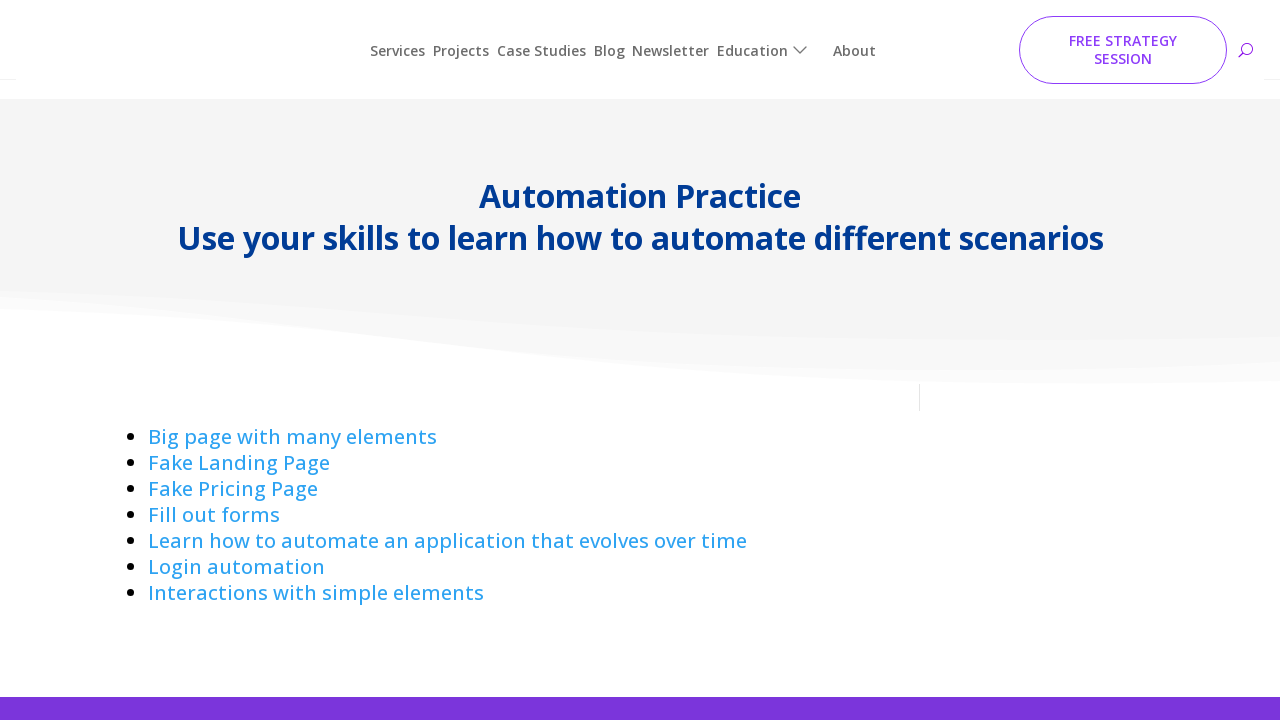

Clicked Blog navigation link at (616, 40) on a:has-text("Blog")
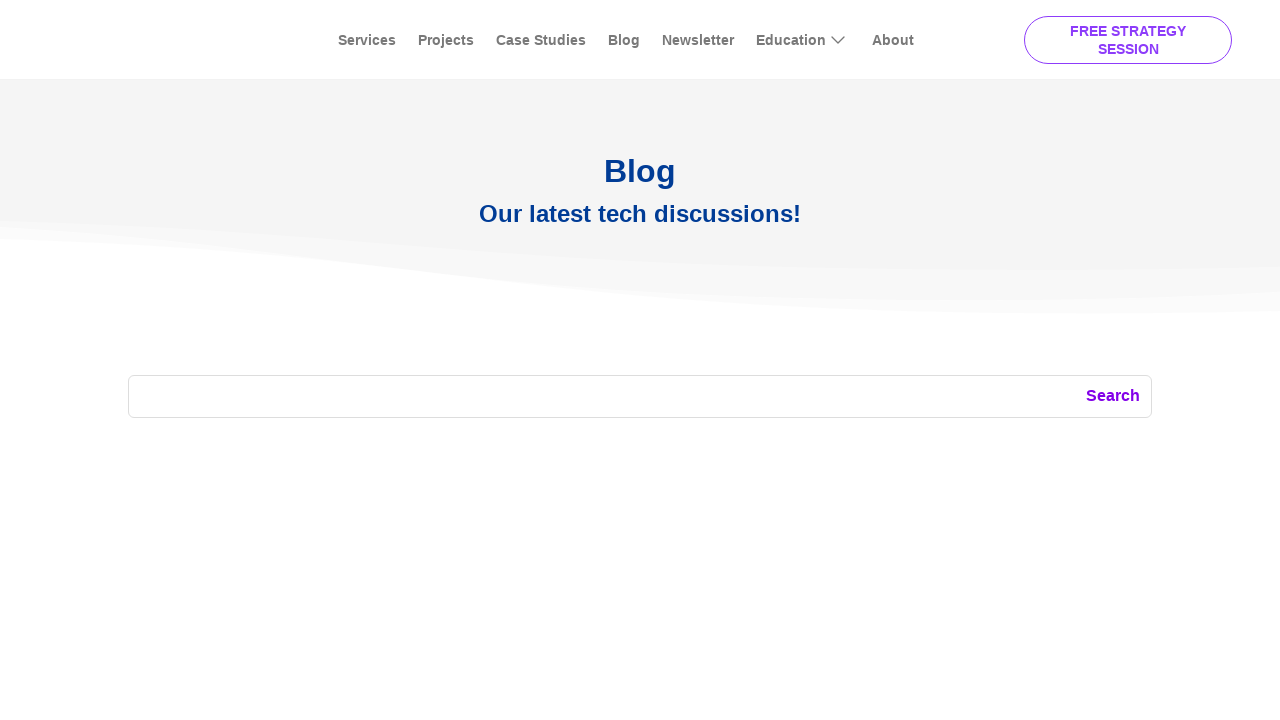

Verified navigation to Blog page
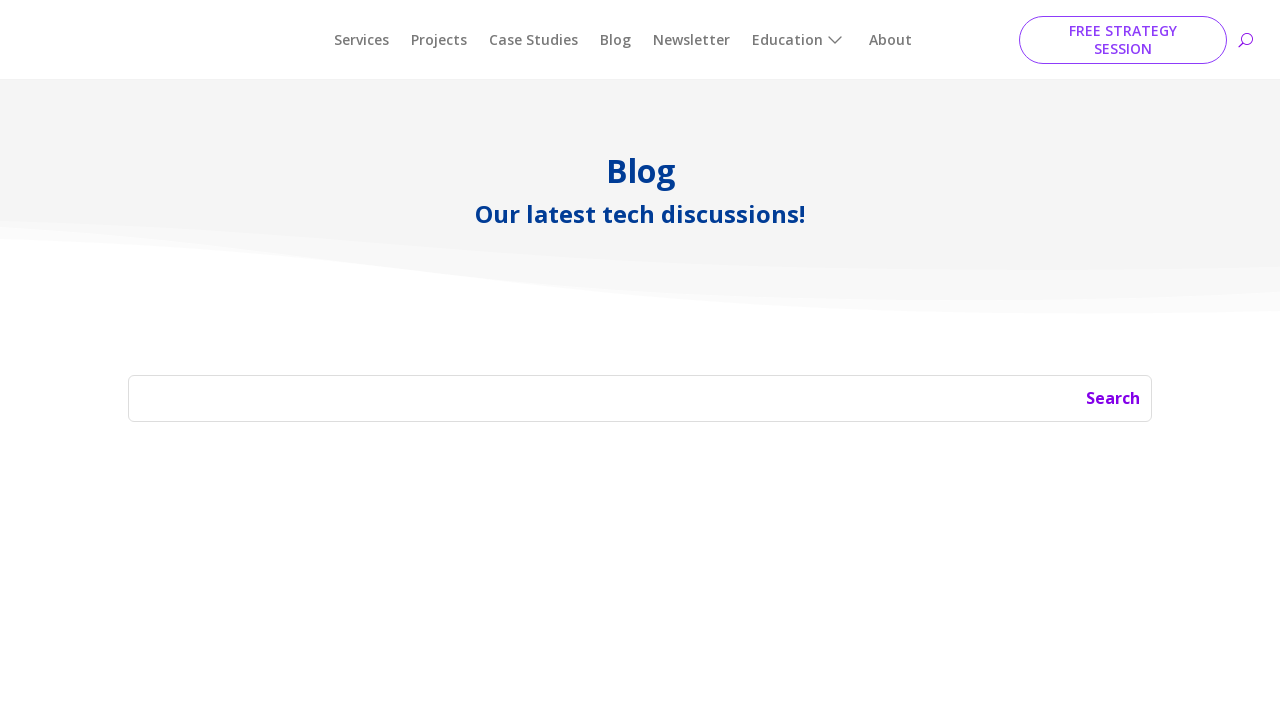

Navigated back to Automation page
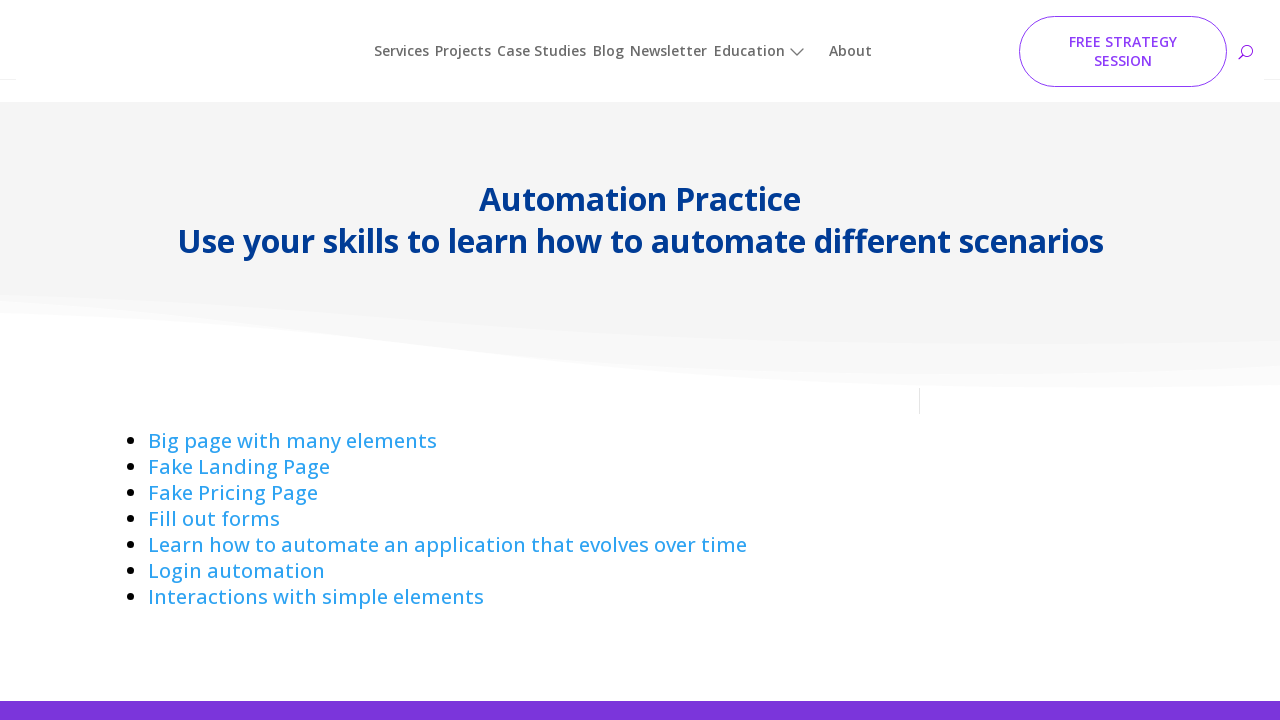

Clicked Newsletter navigation link at (692, 40) on a:has-text("Newsletter")
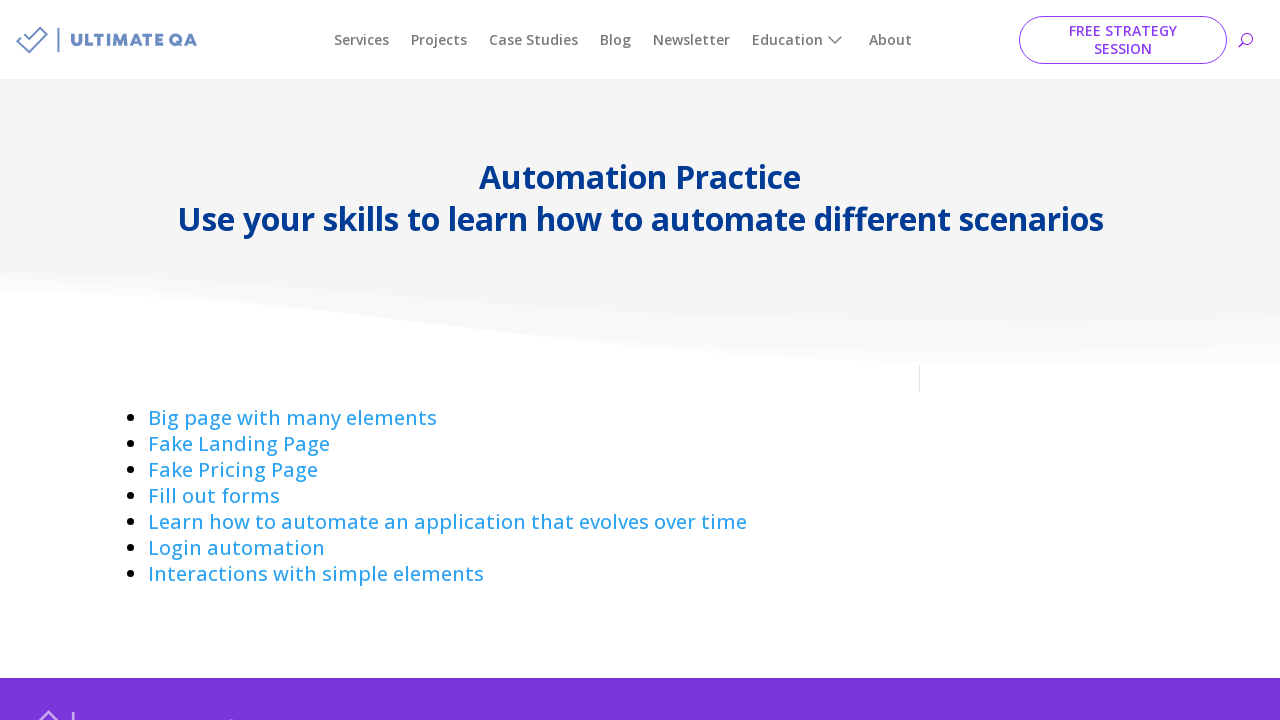

Verified navigation to profile/Newsletter page
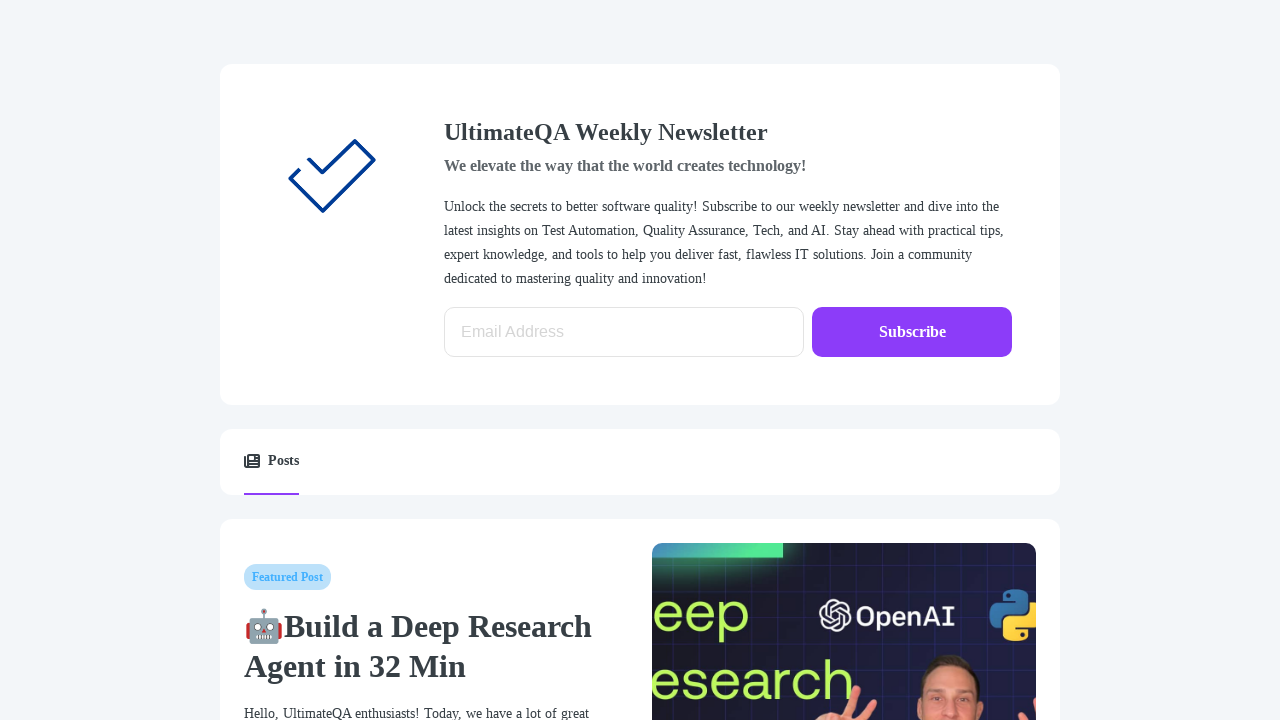

Navigated back to Automation page
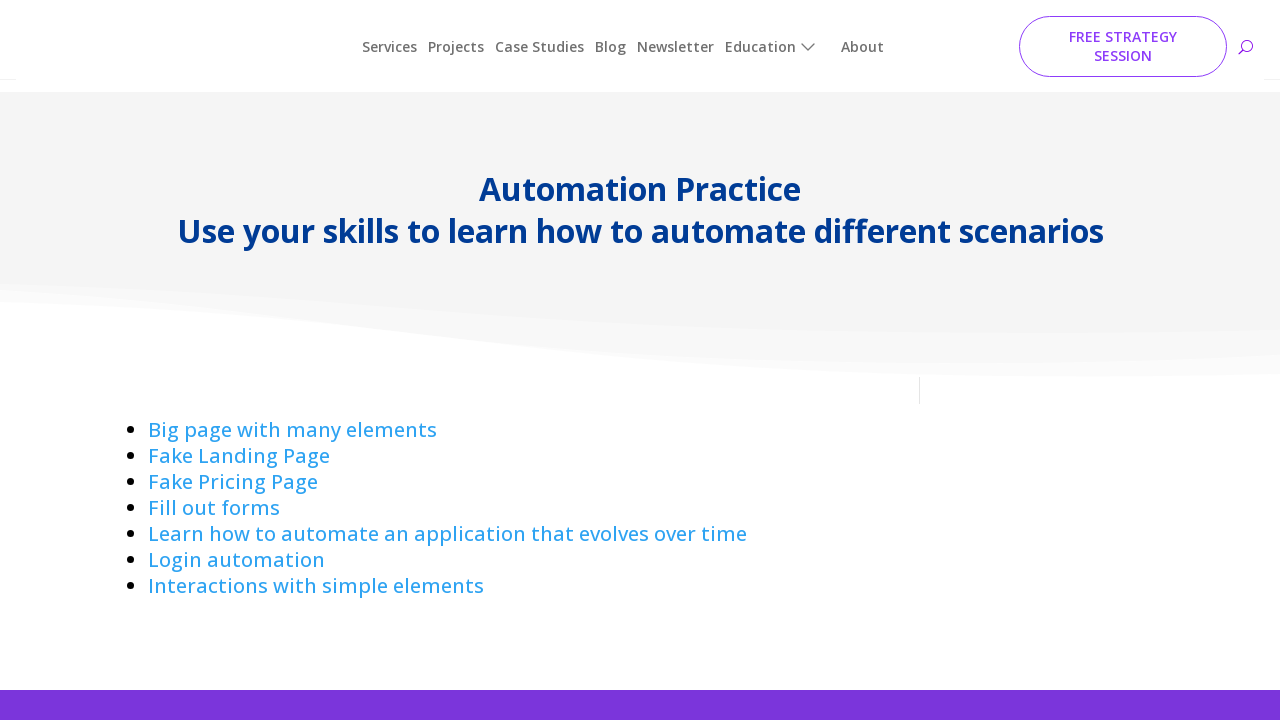

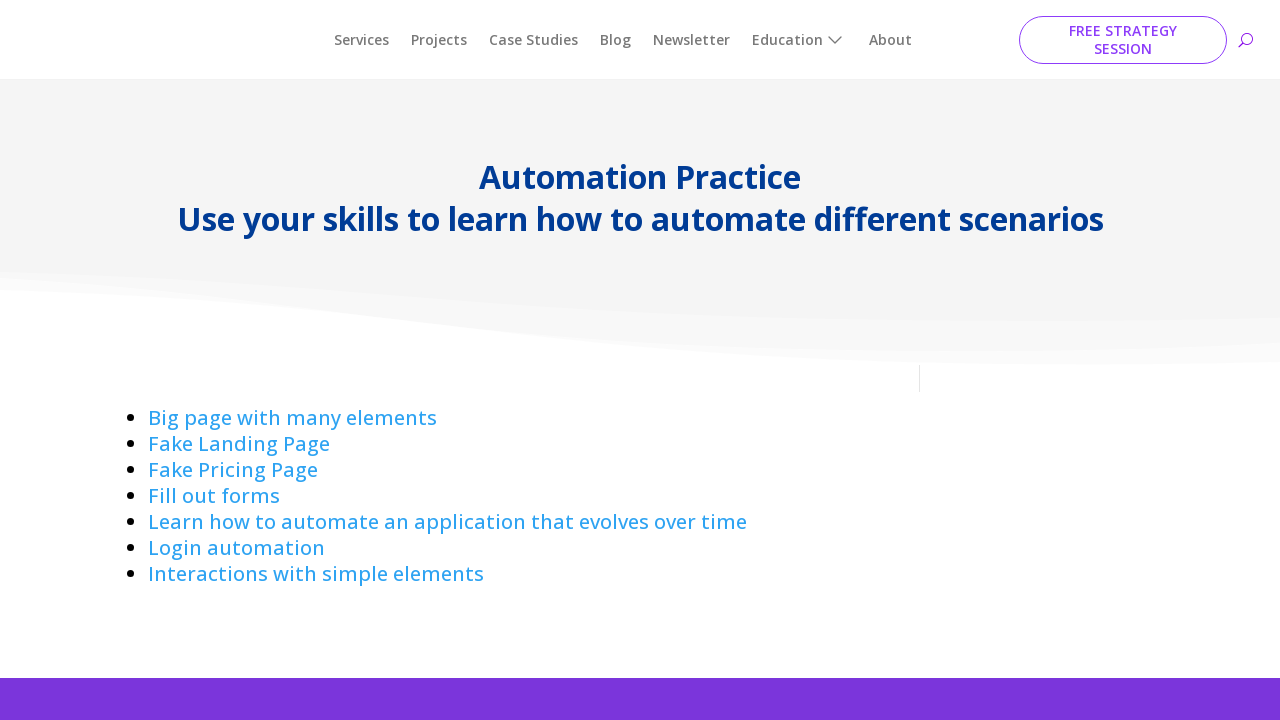